Tests that a todo item is removed when edited to an empty string

Starting URL: https://demo.playwright.dev/todomvc

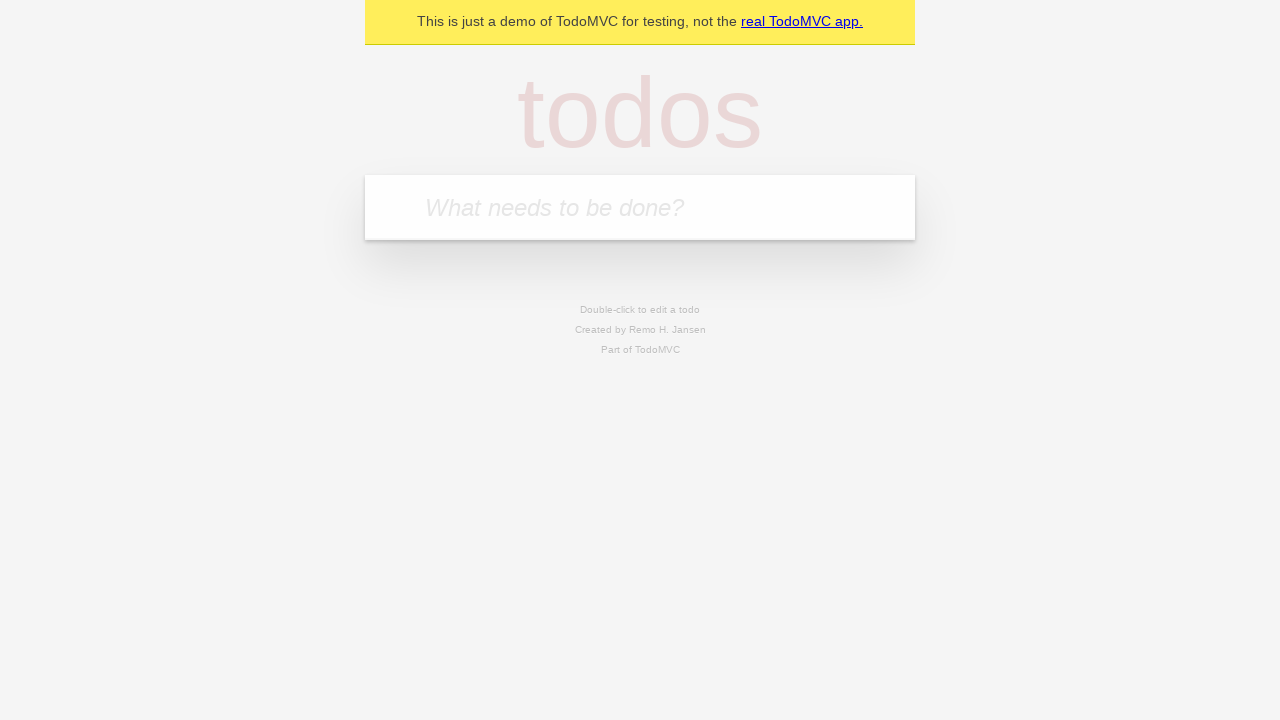

Filled todo input with 'buy some cheese' on internal:attr=[placeholder="What needs to be done?"i]
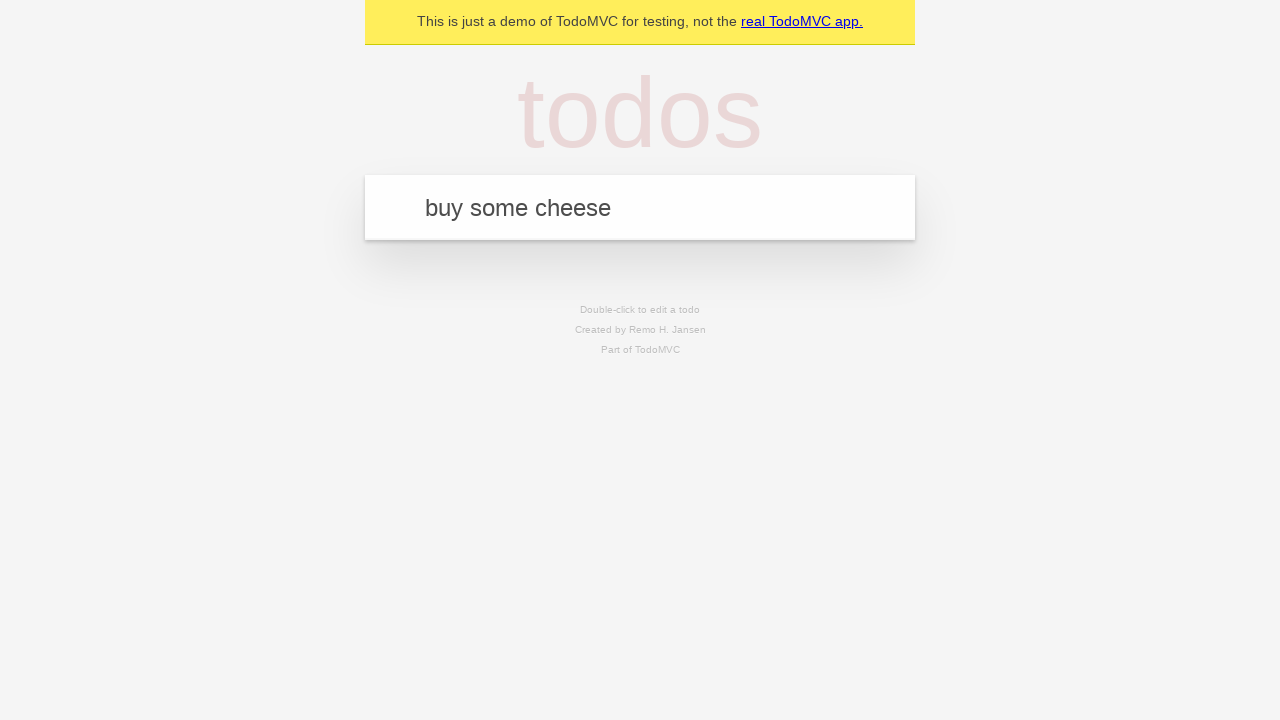

Pressed Enter to create first todo item on internal:attr=[placeholder="What needs to be done?"i]
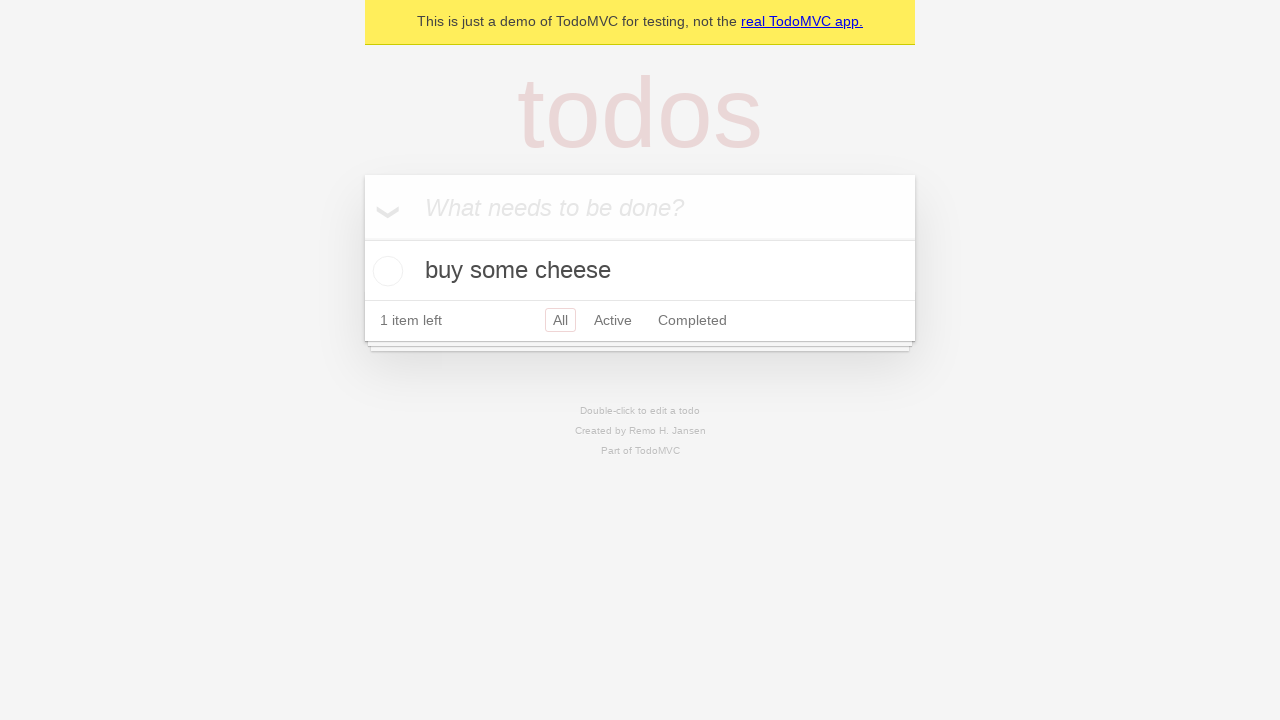

Filled todo input with 'feed the cat' on internal:attr=[placeholder="What needs to be done?"i]
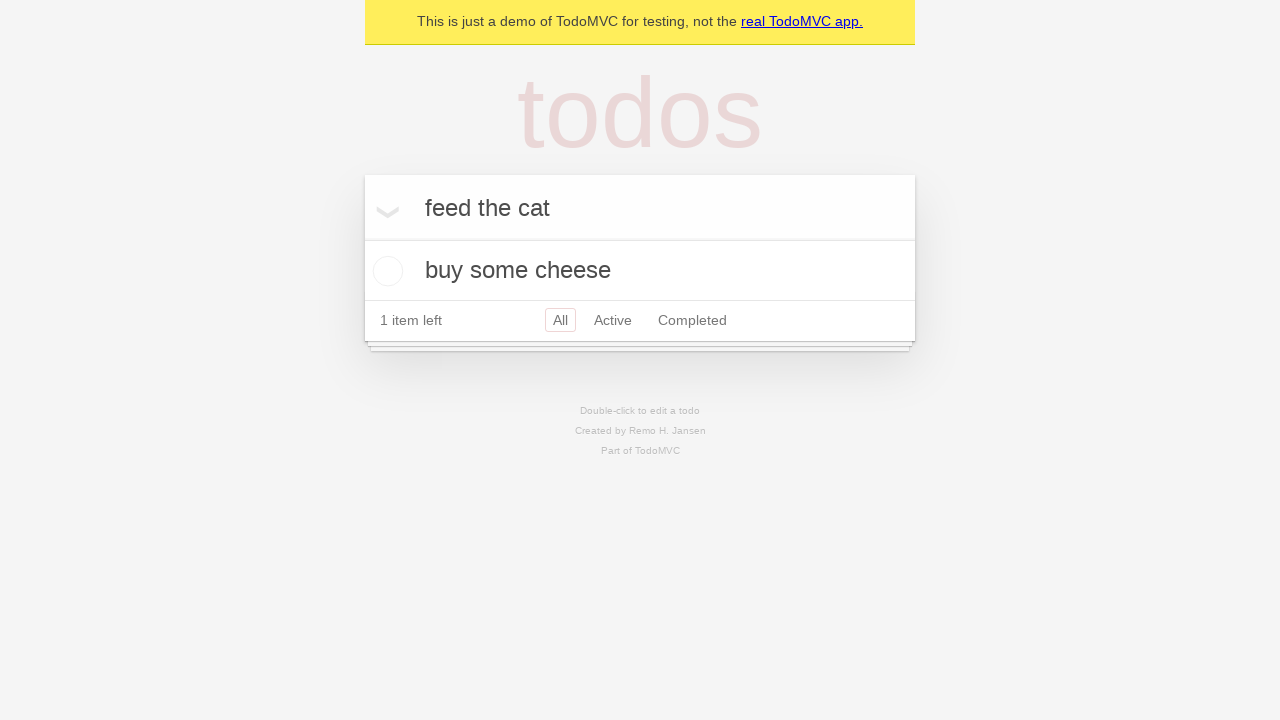

Pressed Enter to create second todo item on internal:attr=[placeholder="What needs to be done?"i]
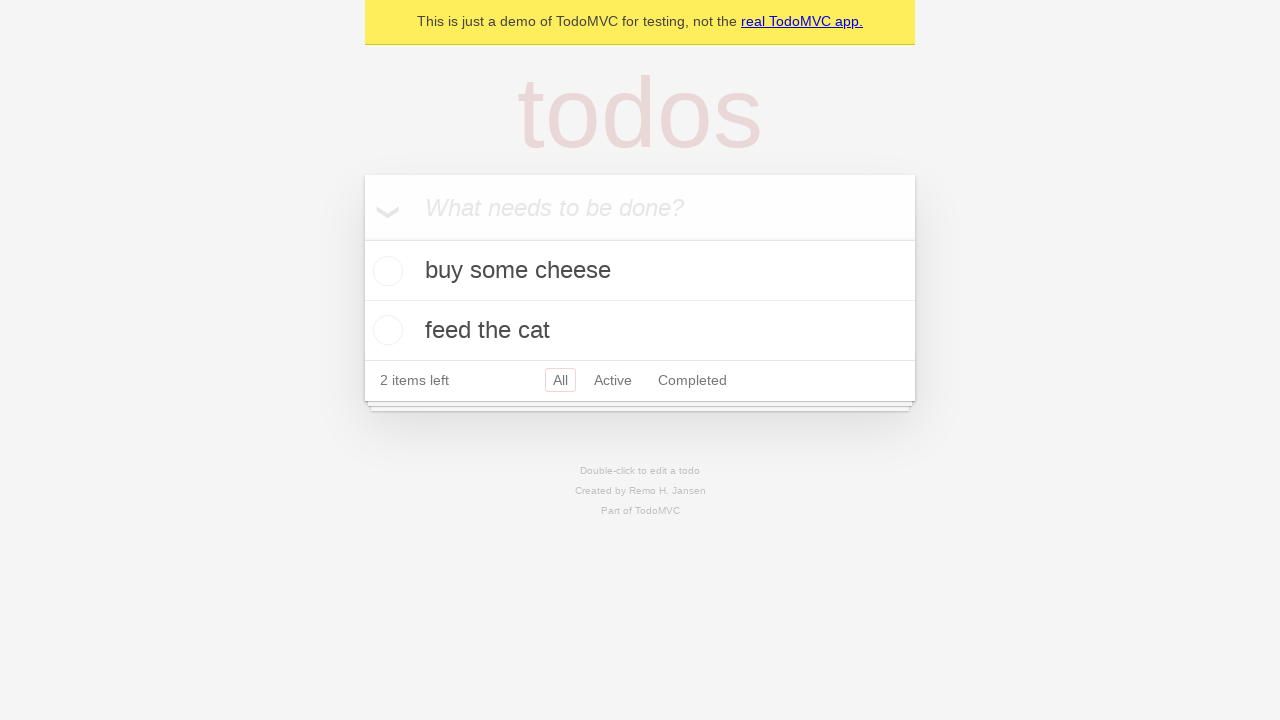

Filled todo input with 'book a doctors appointment' on internal:attr=[placeholder="What needs to be done?"i]
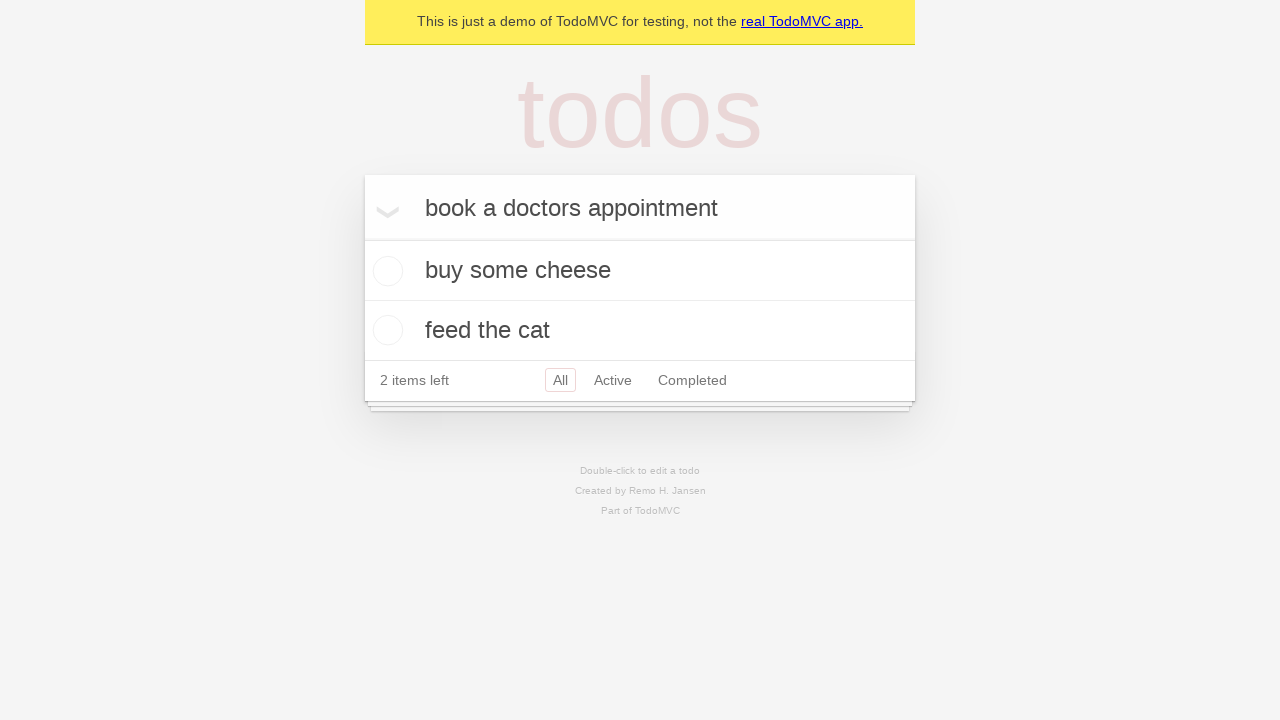

Pressed Enter to create third todo item on internal:attr=[placeholder="What needs to be done?"i]
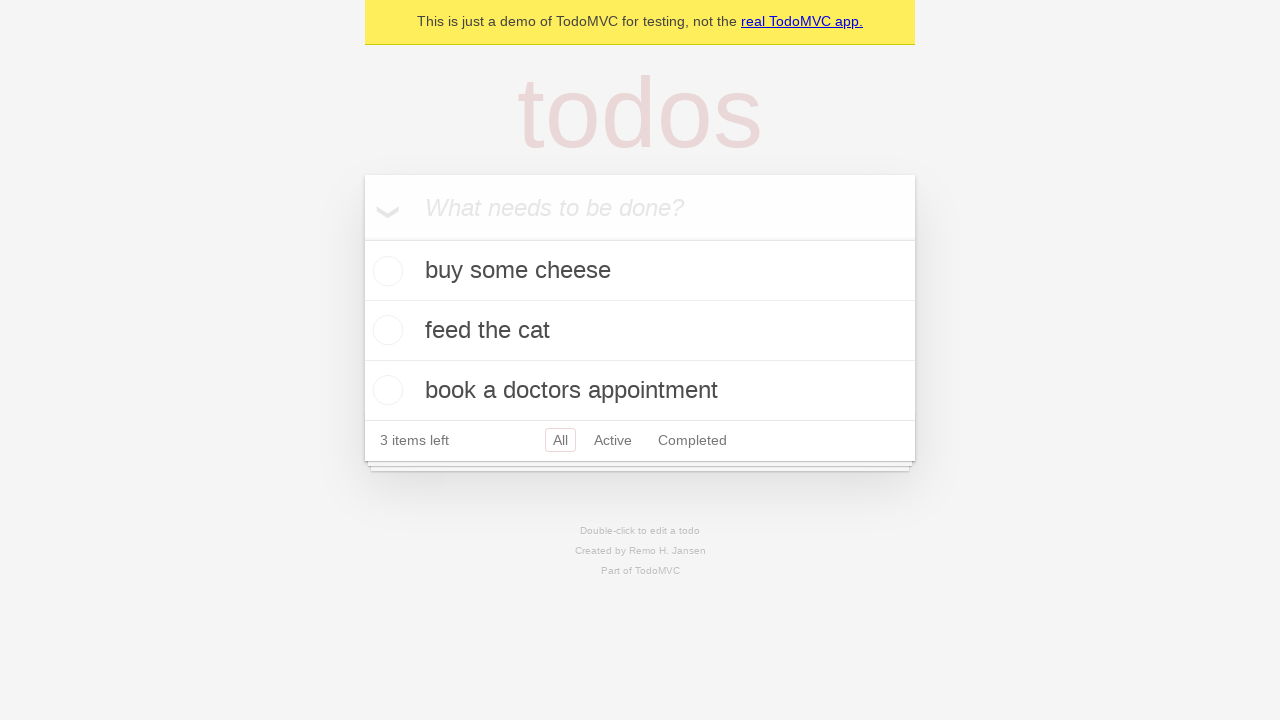

Waited for all 3 todo items to be loaded
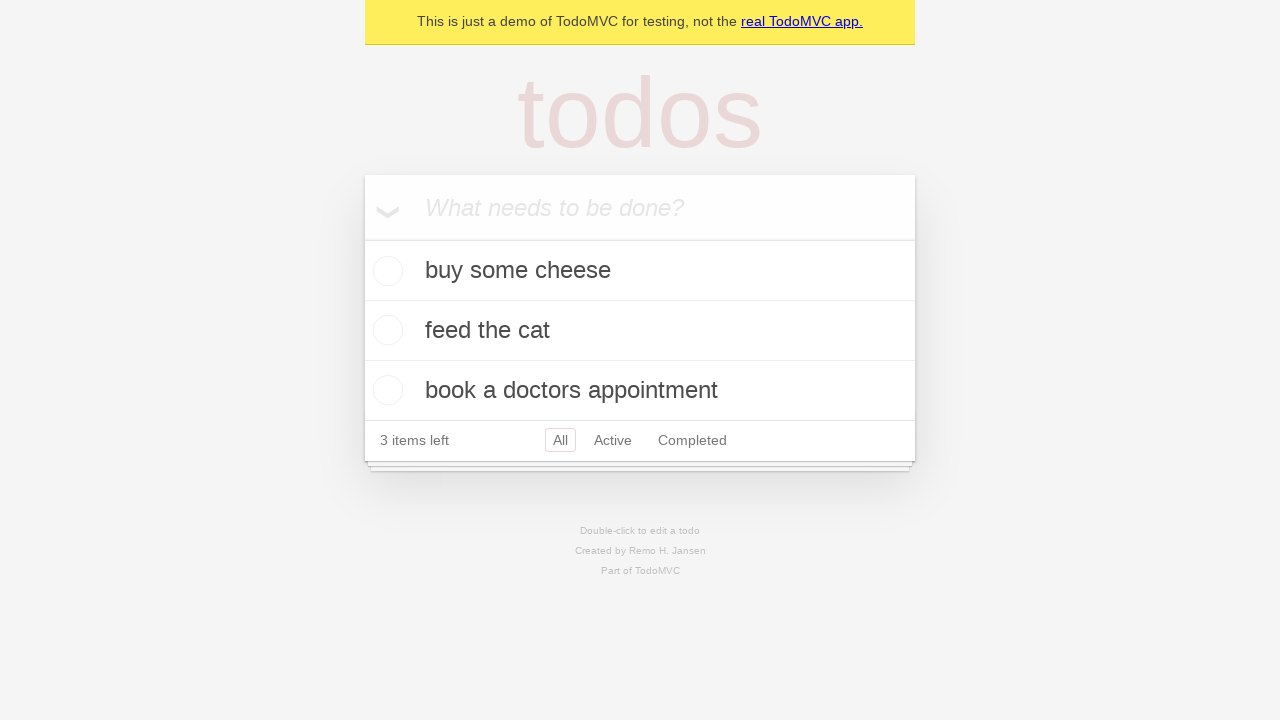

Double-clicked second todo item to enter edit mode at (640, 331) on internal:testid=[data-testid="todo-item"s] >> nth=1
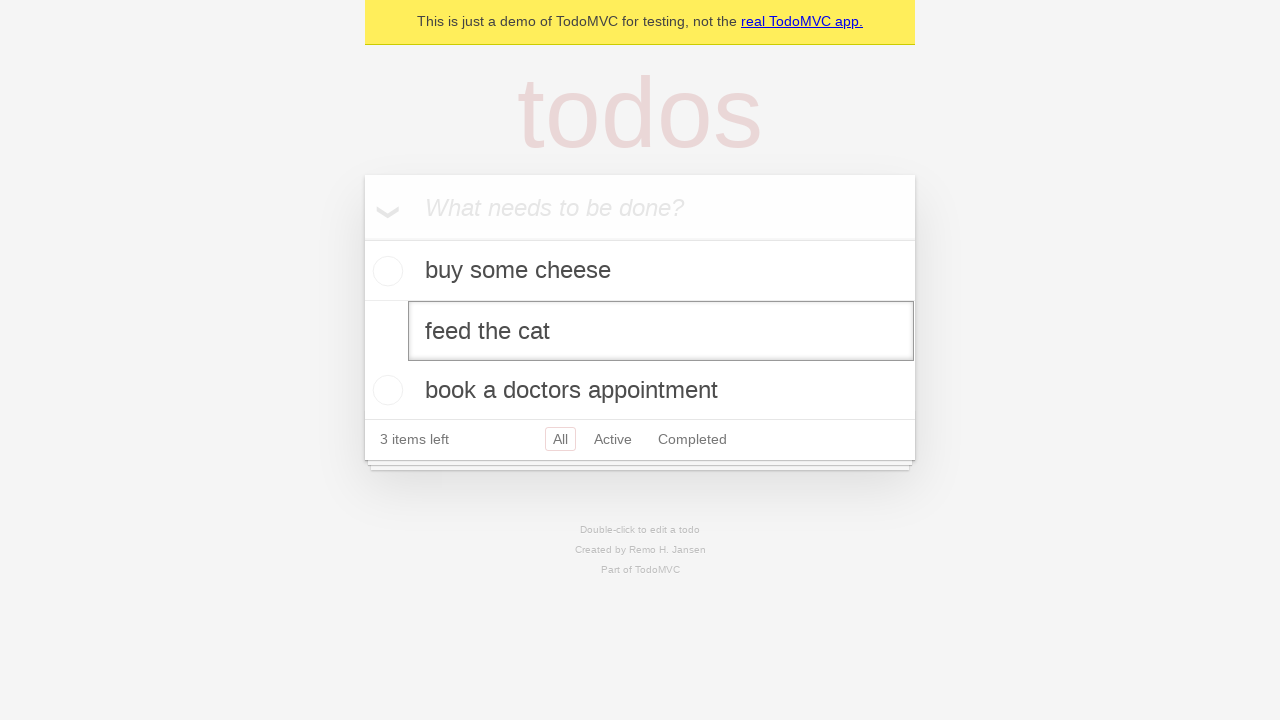

Cleared the edit input field to empty string on internal:testid=[data-testid="todo-item"s] >> nth=1 >> internal:role=textbox[nam
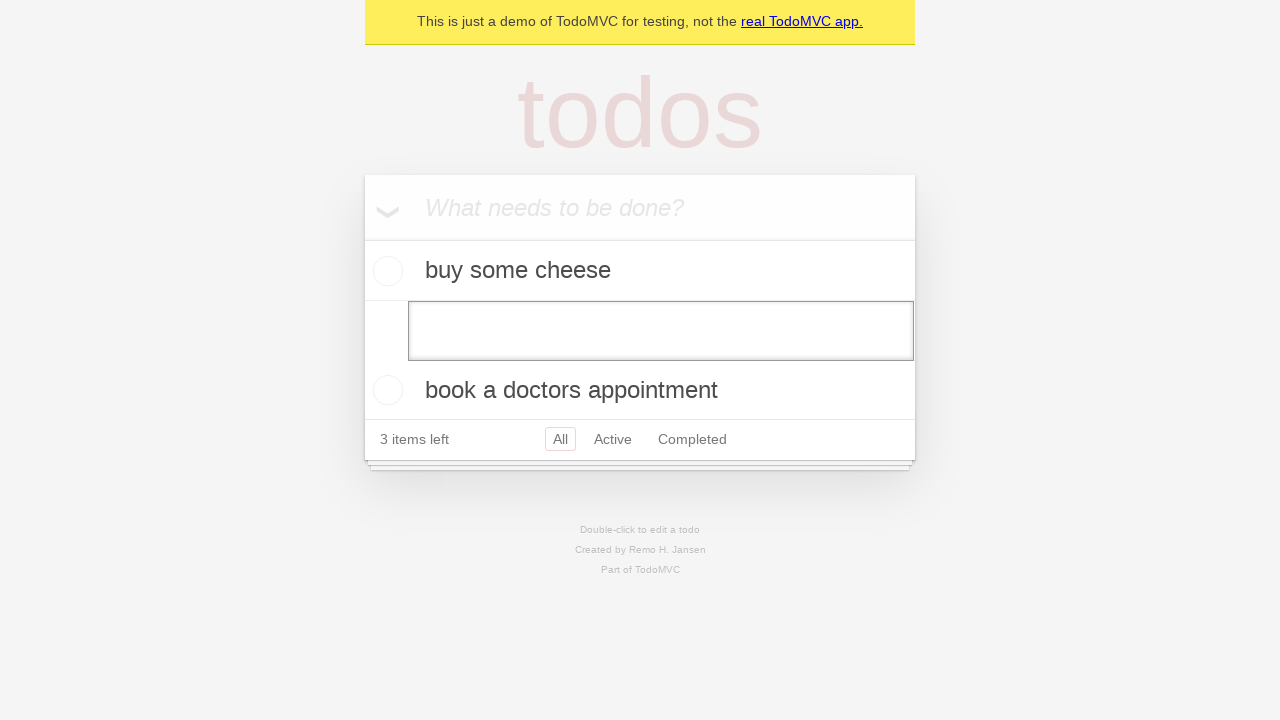

Pressed Enter to confirm empty edit and remove todo item on internal:testid=[data-testid="todo-item"s] >> nth=1 >> internal:role=textbox[nam
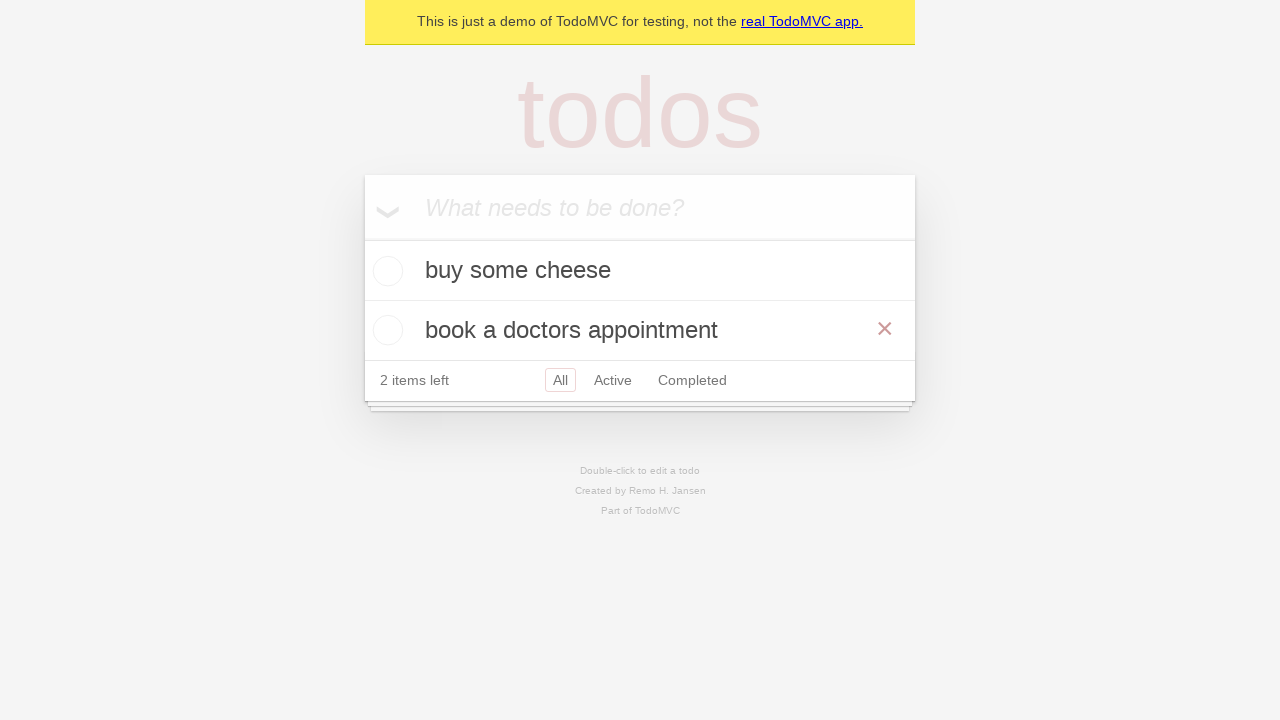

Verified that todo item was removed, leaving 2 items
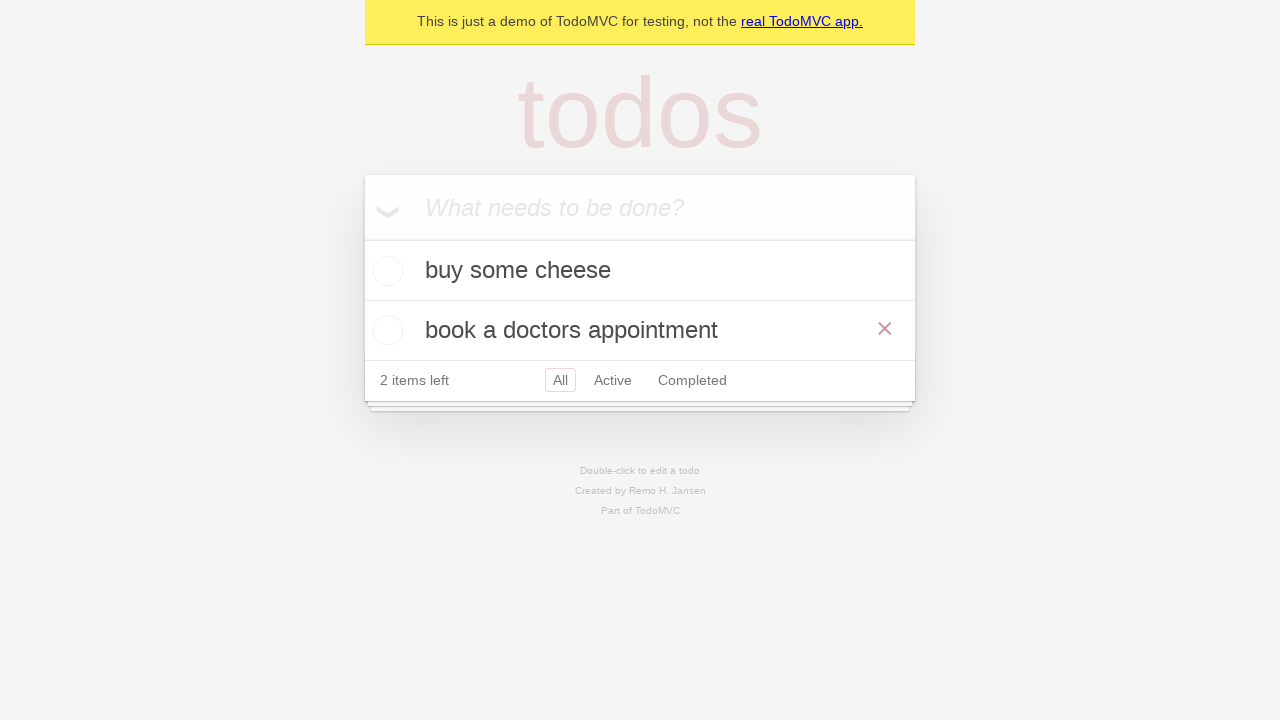

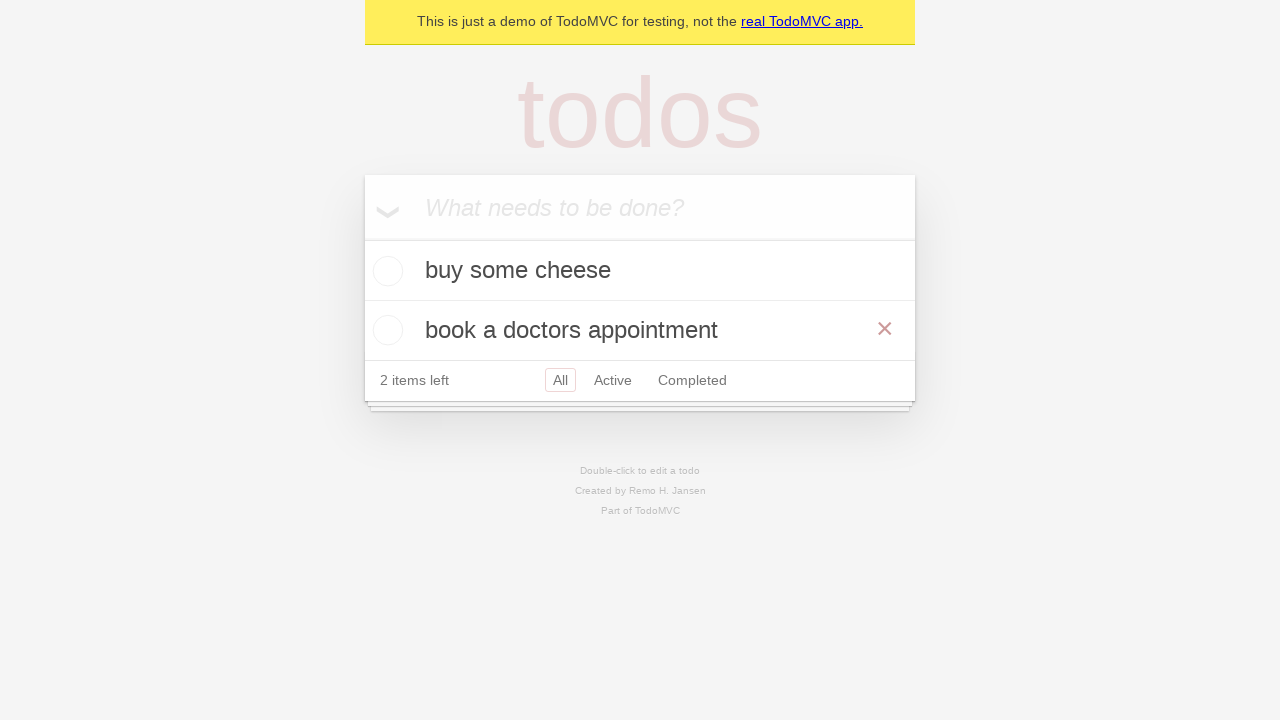